Tests drag and drop functionality on jQuery UI demo page by dragging an element and dropping it onto a target area

Starting URL: https://jqueryui.com/droppable/

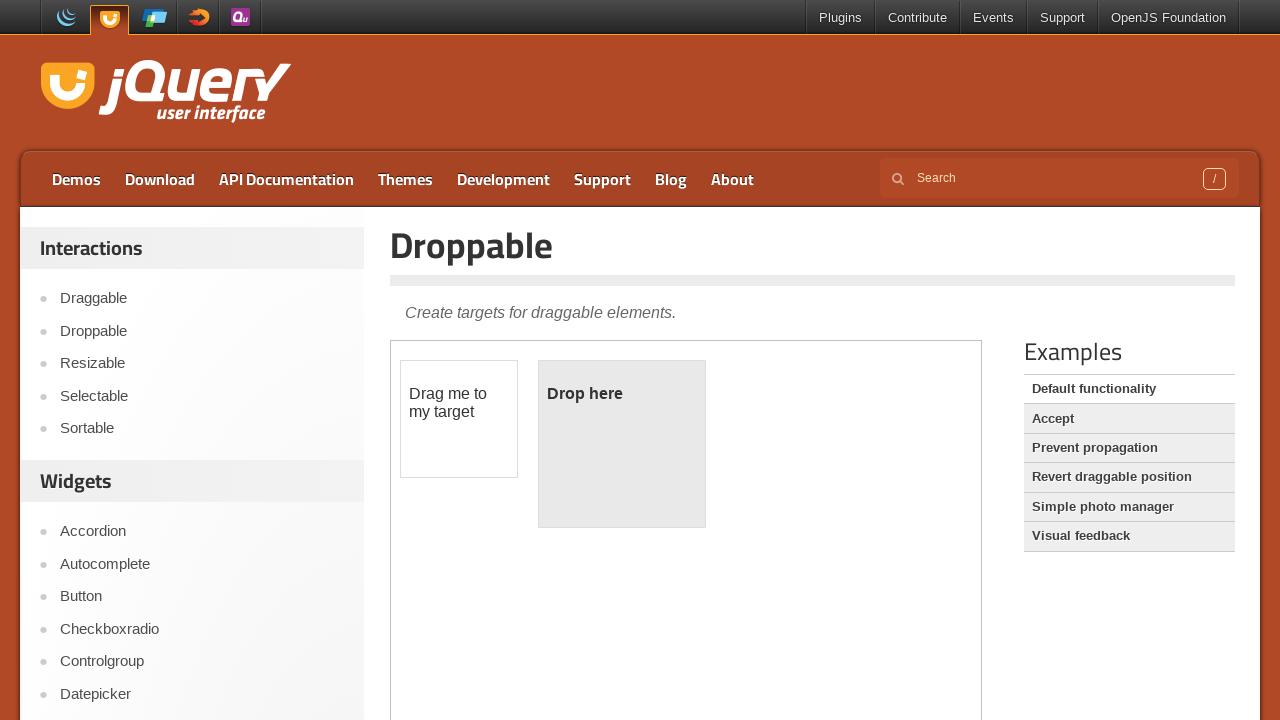

Located iframe containing drag and drop demo
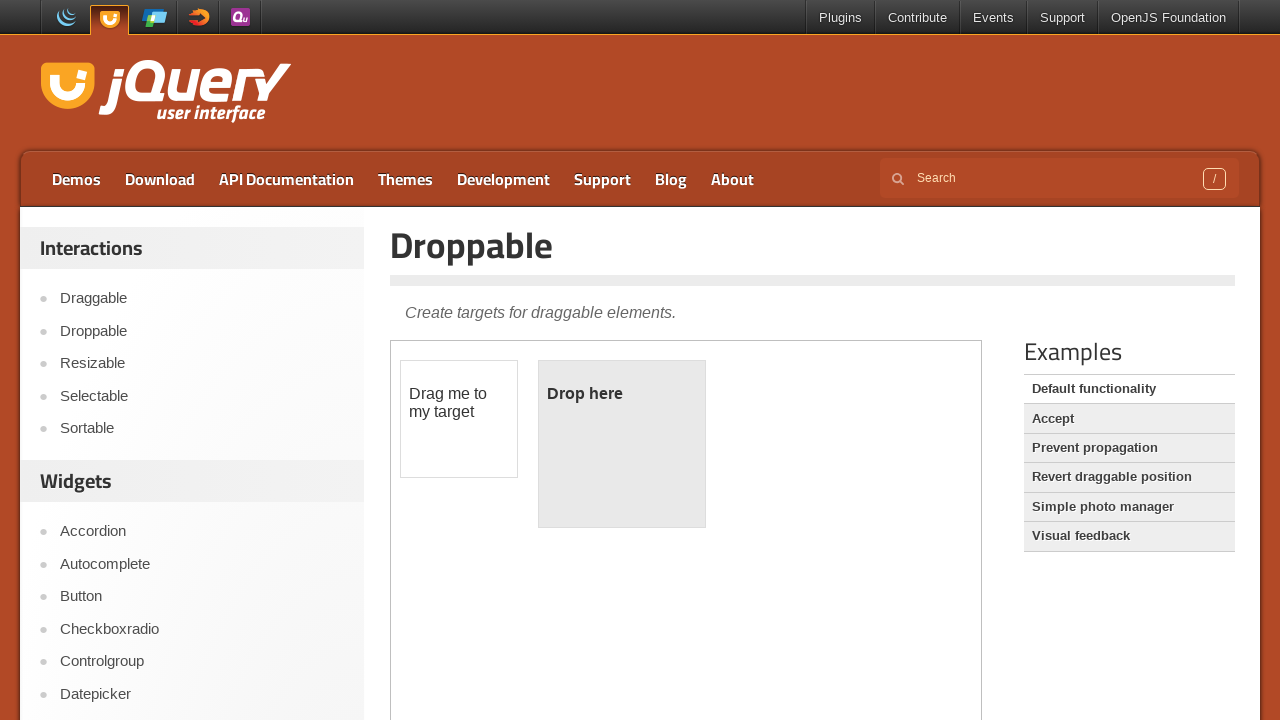

Located draggable element
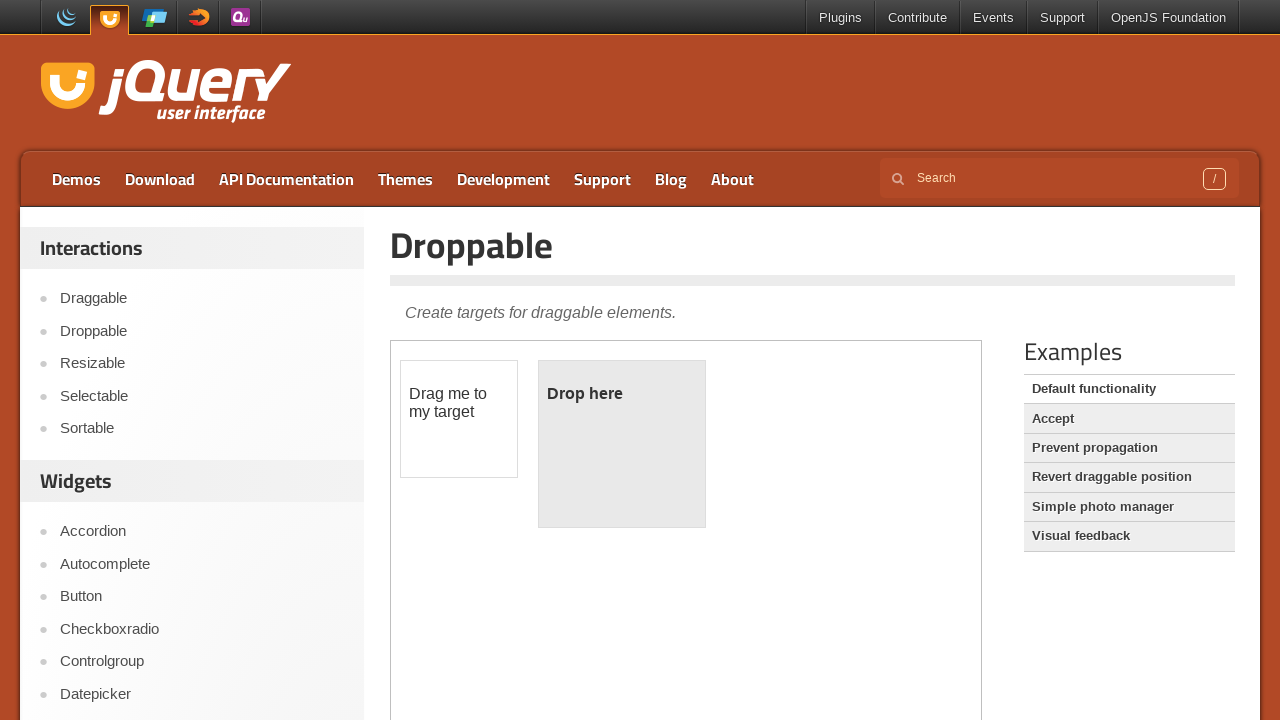

Located droppable target area
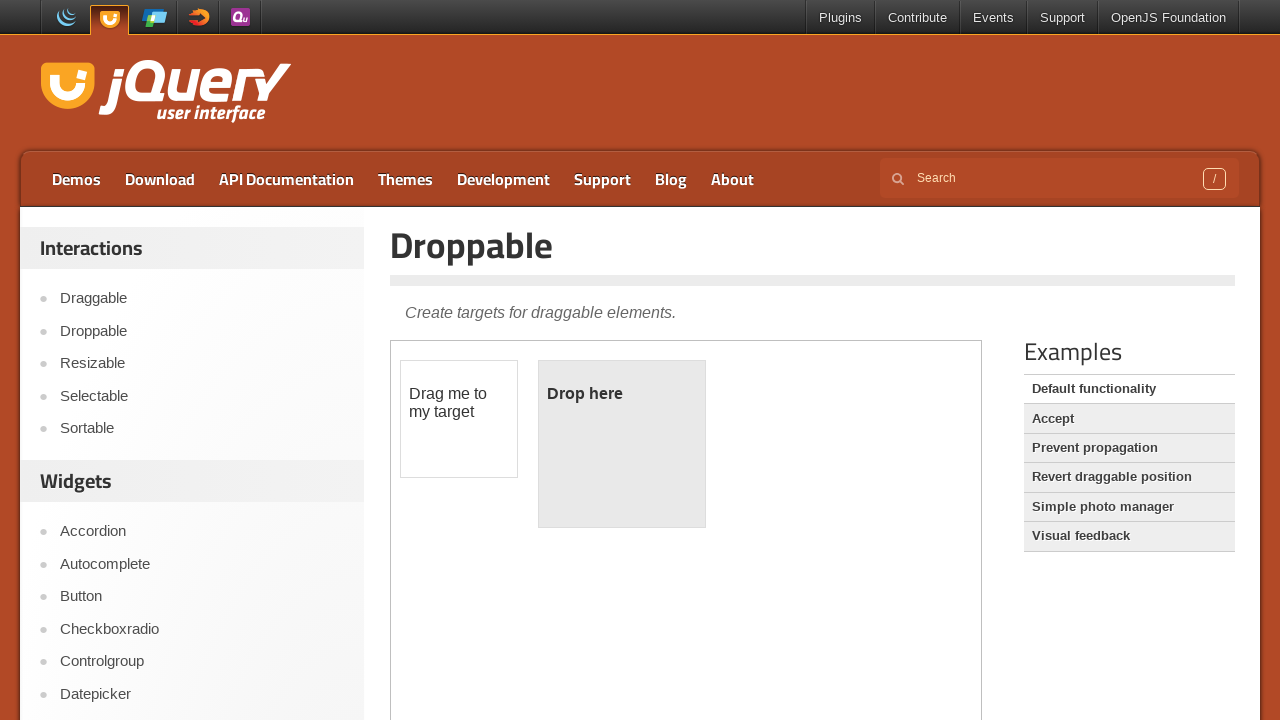

Dragged element onto droppable target area at (622, 444)
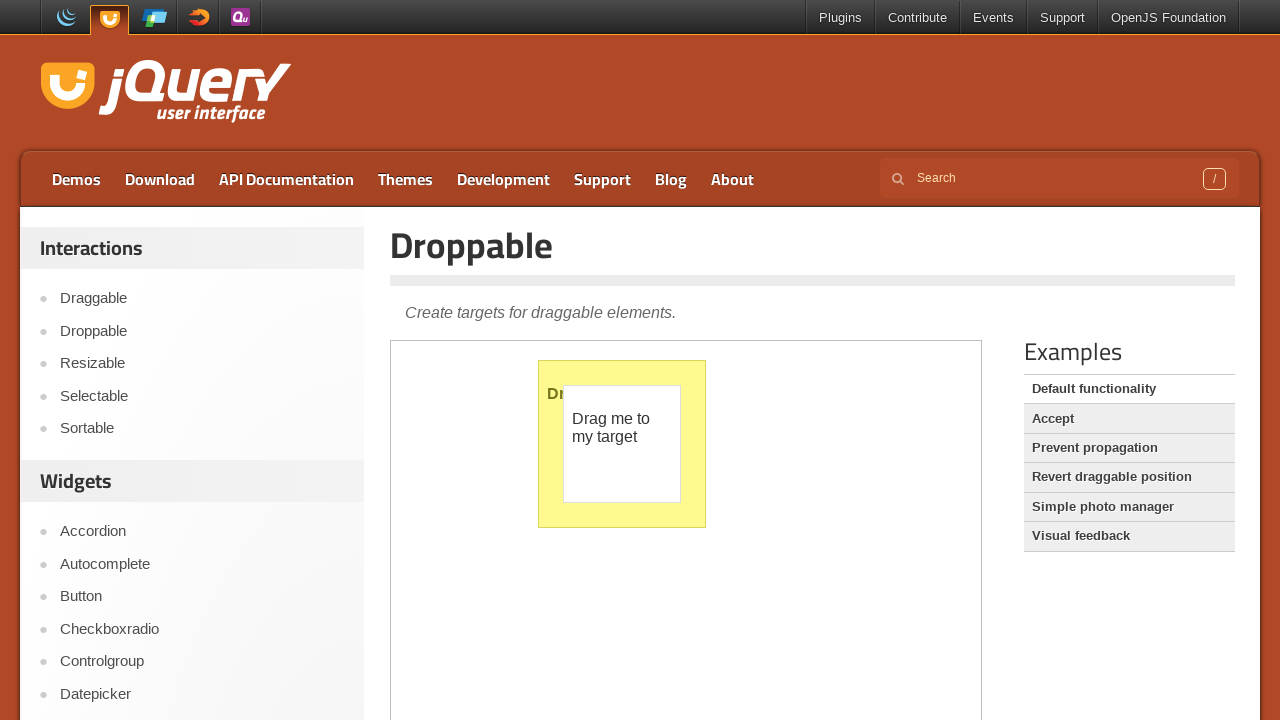

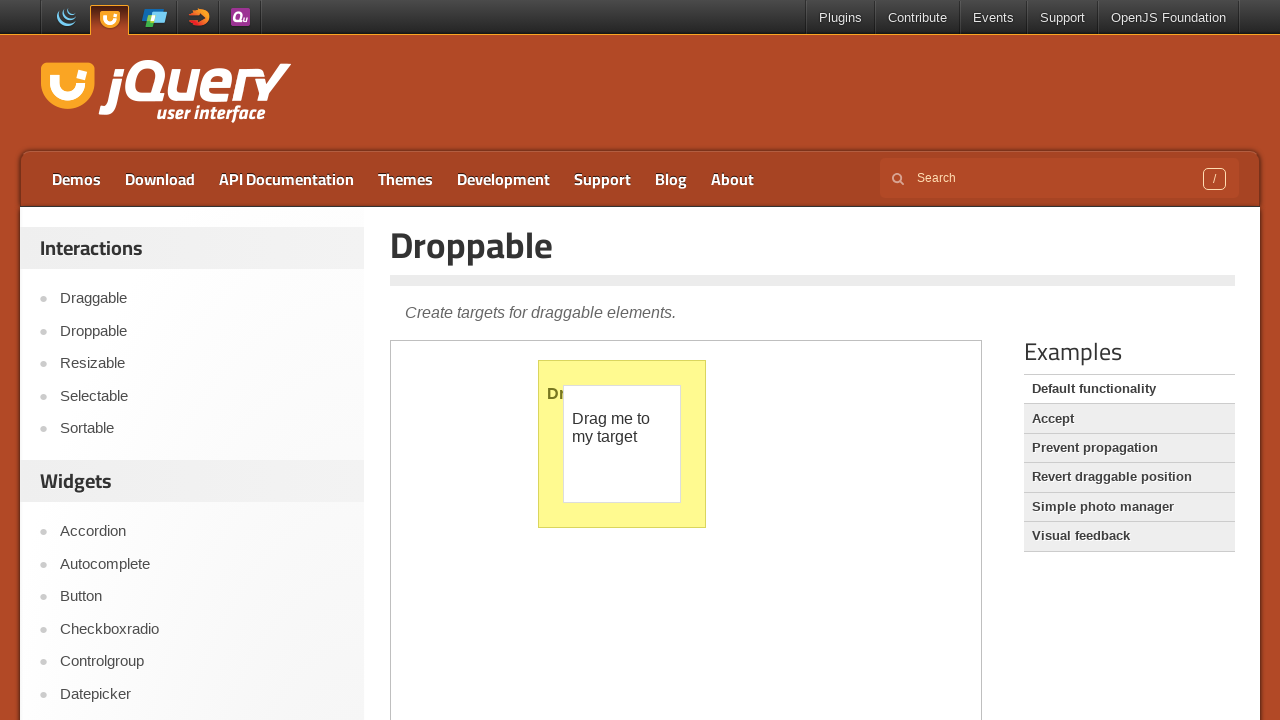